Navigates to a test page and retrieves the page title

Starting URL: http://only-testing-blog.blogspot.in/2014/01/textbox.html

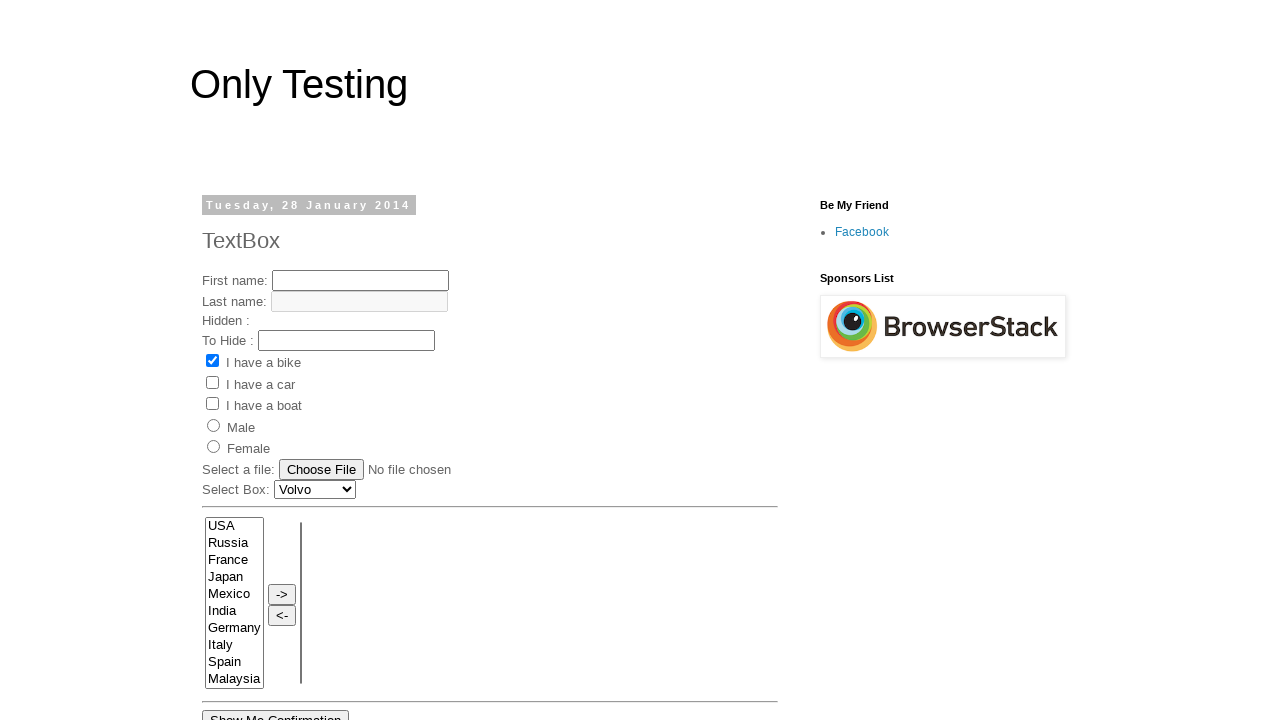

Retrieved page title
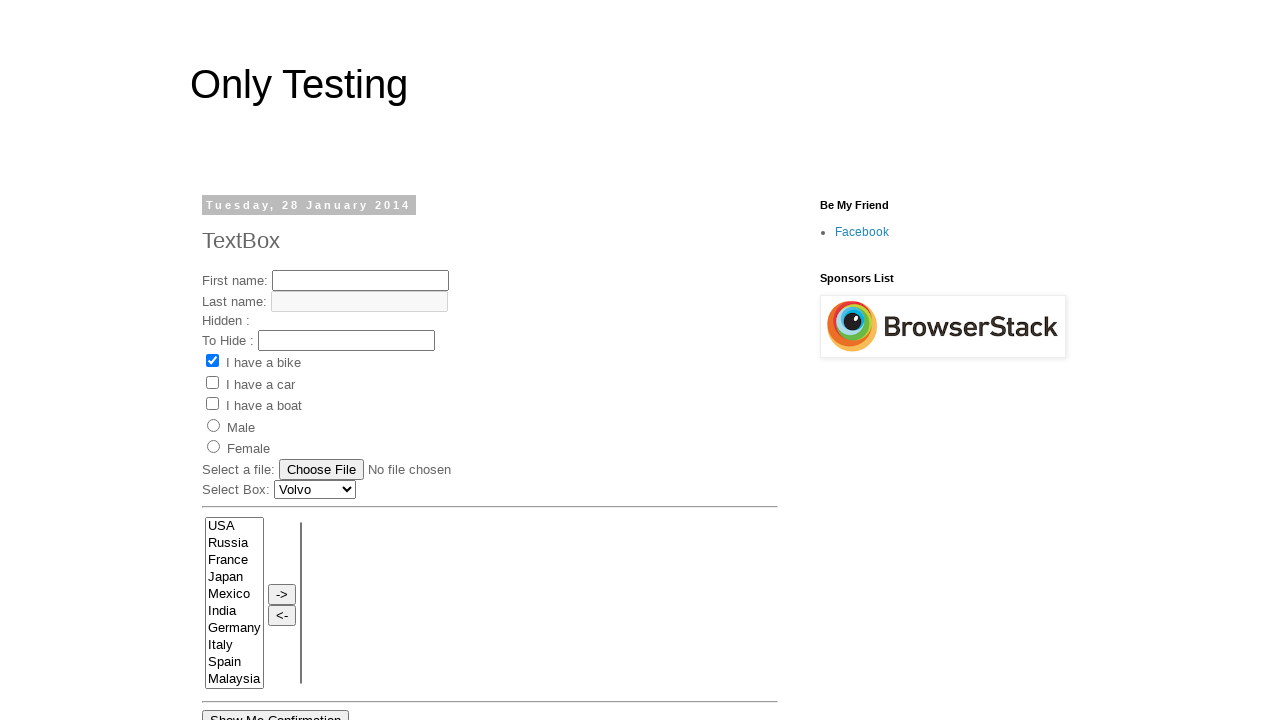

Retrieved working directory and class information
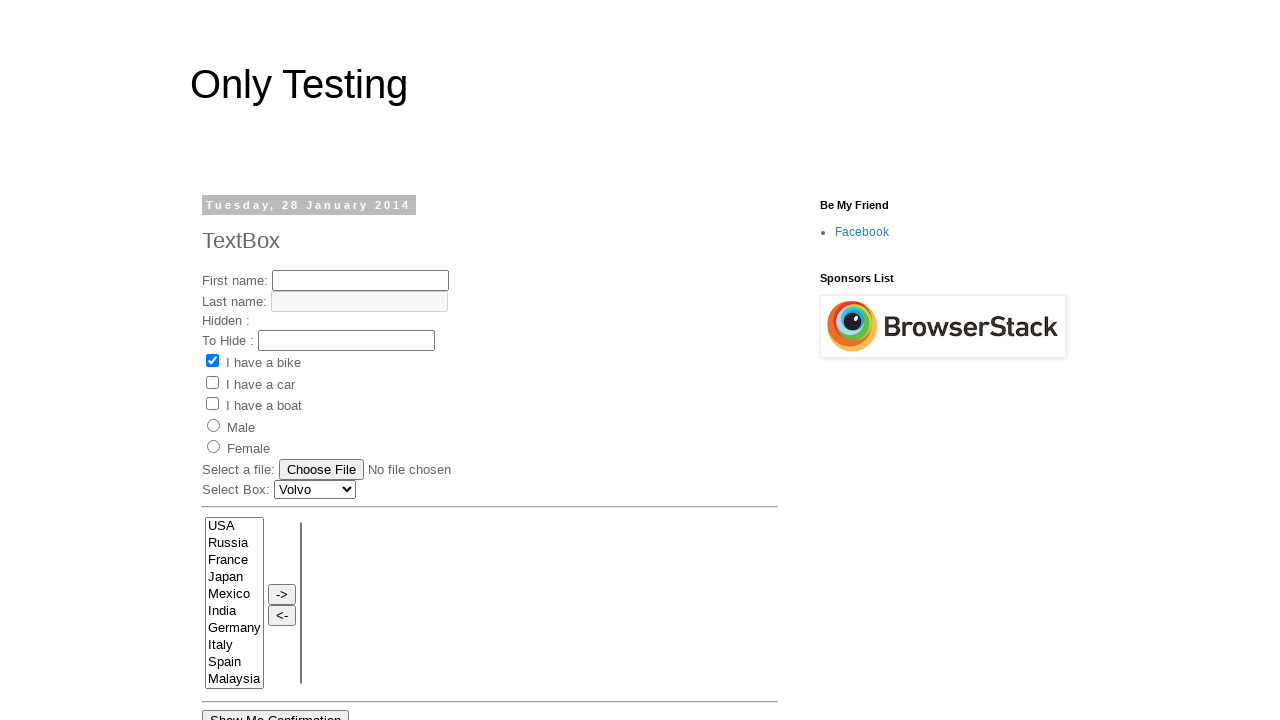

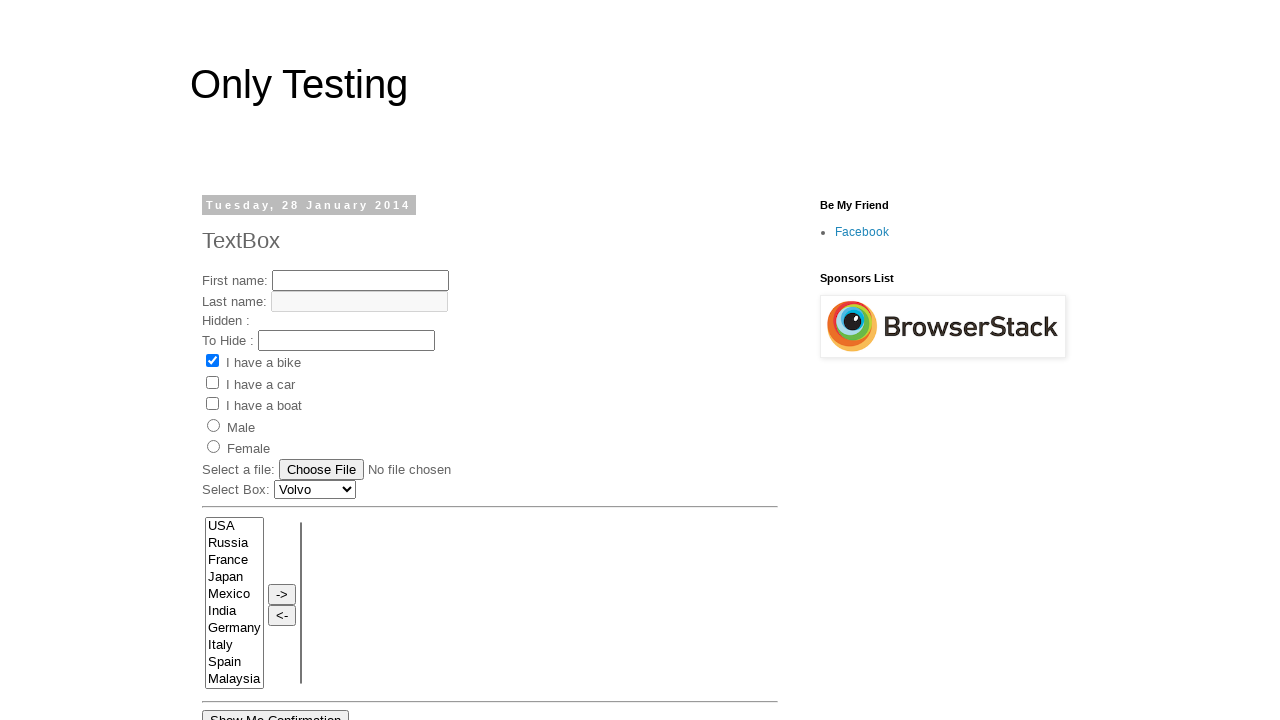